Tests the user profile creation flow on loriinitribes.pl by filling out registration form fields (email, password, confirm password), accepting terms, and submitting the form to verify error handling for duplicate emails.

Starting URL: http://loriinitribes.pl/

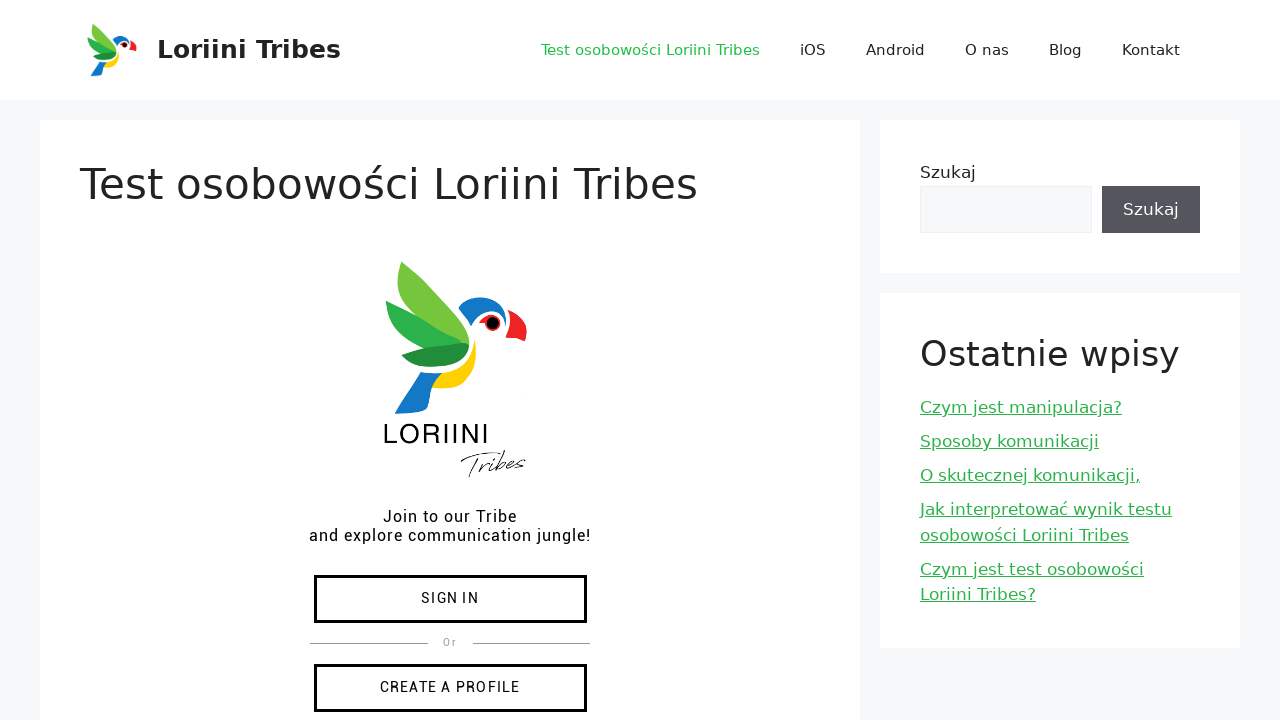

Clicked 'Create a profile' button in iframe at (450, 688) on iframe >> internal:control=enter-frame >> internal:role=button[name="Create a pr
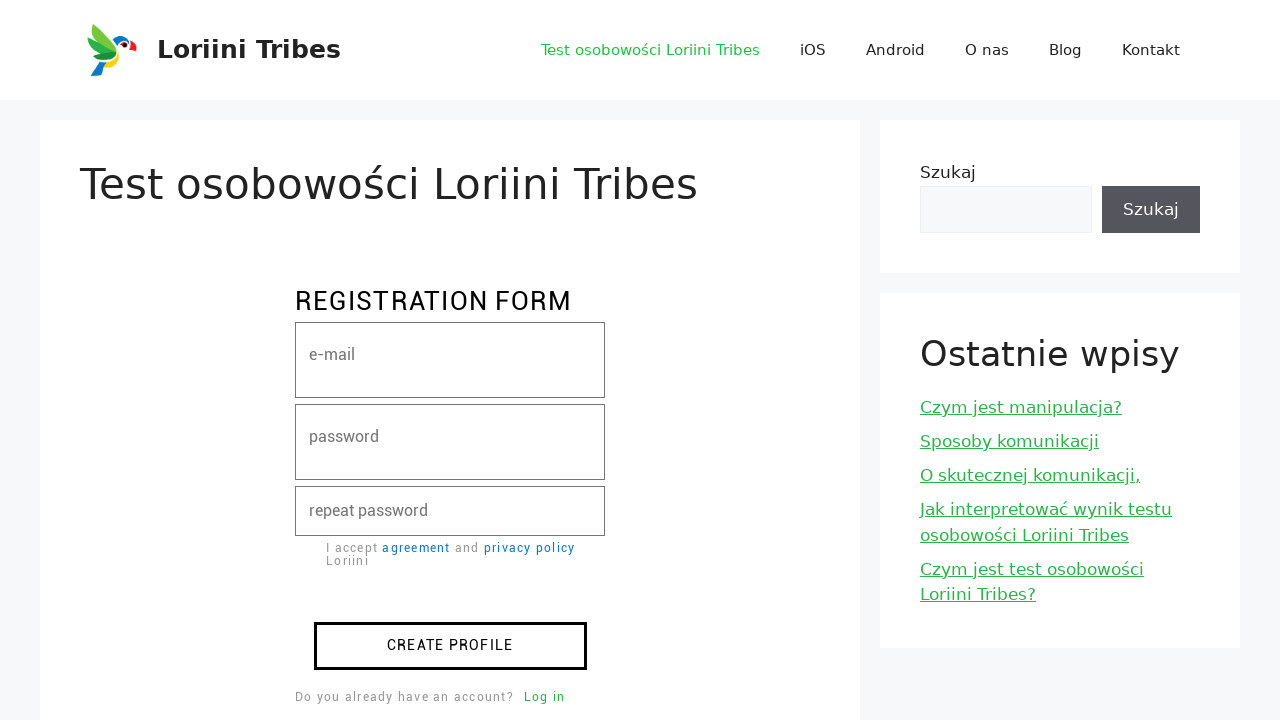

Clicked email input field at (450, 355) on iframe >> internal:control=enter-frame >> input[type="text"]
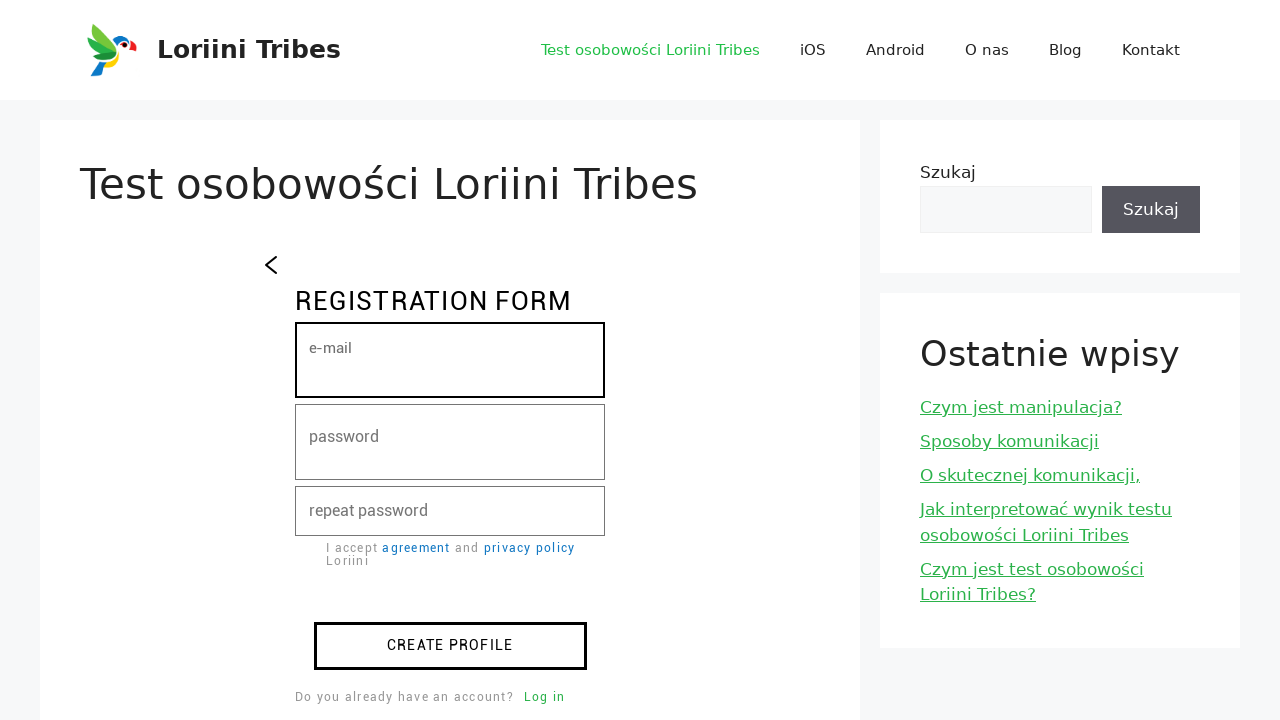

Filled email field with 'marcus.testing@example.com' on iframe >> internal:control=enter-frame >> input[type="text"]
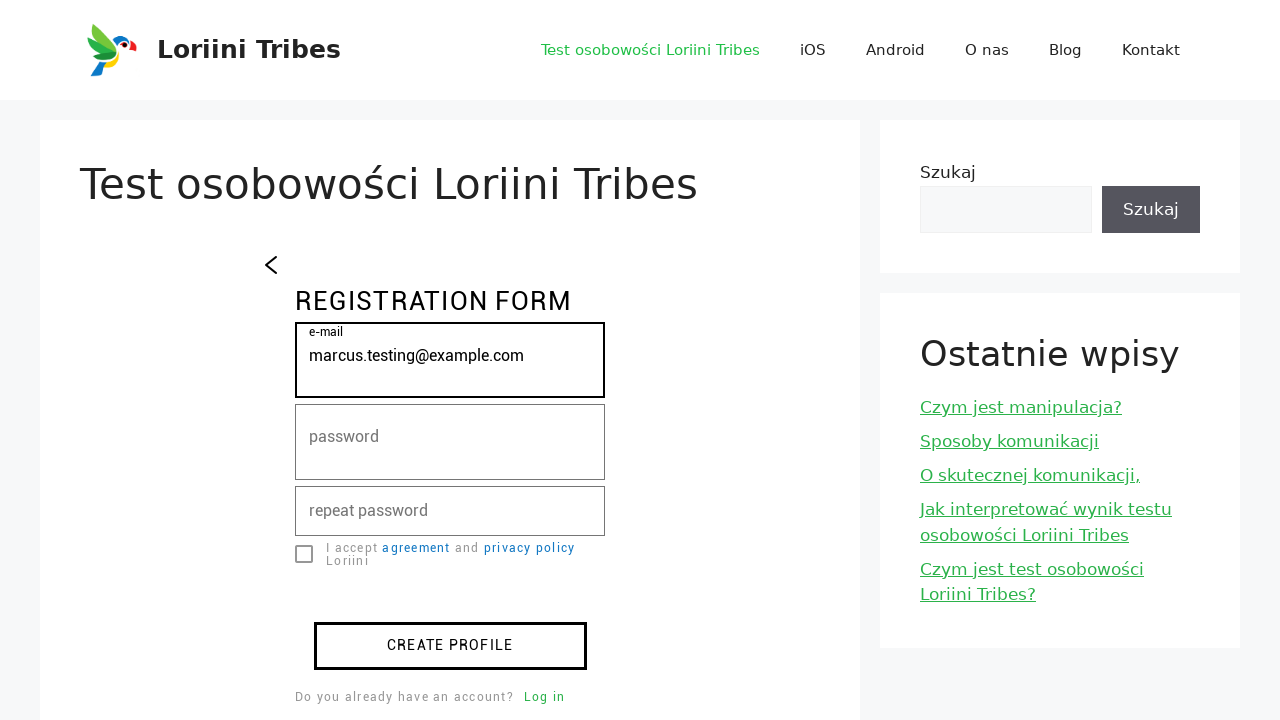

Pressed Tab to move to password field on iframe >> internal:control=enter-frame >> input[type="text"]
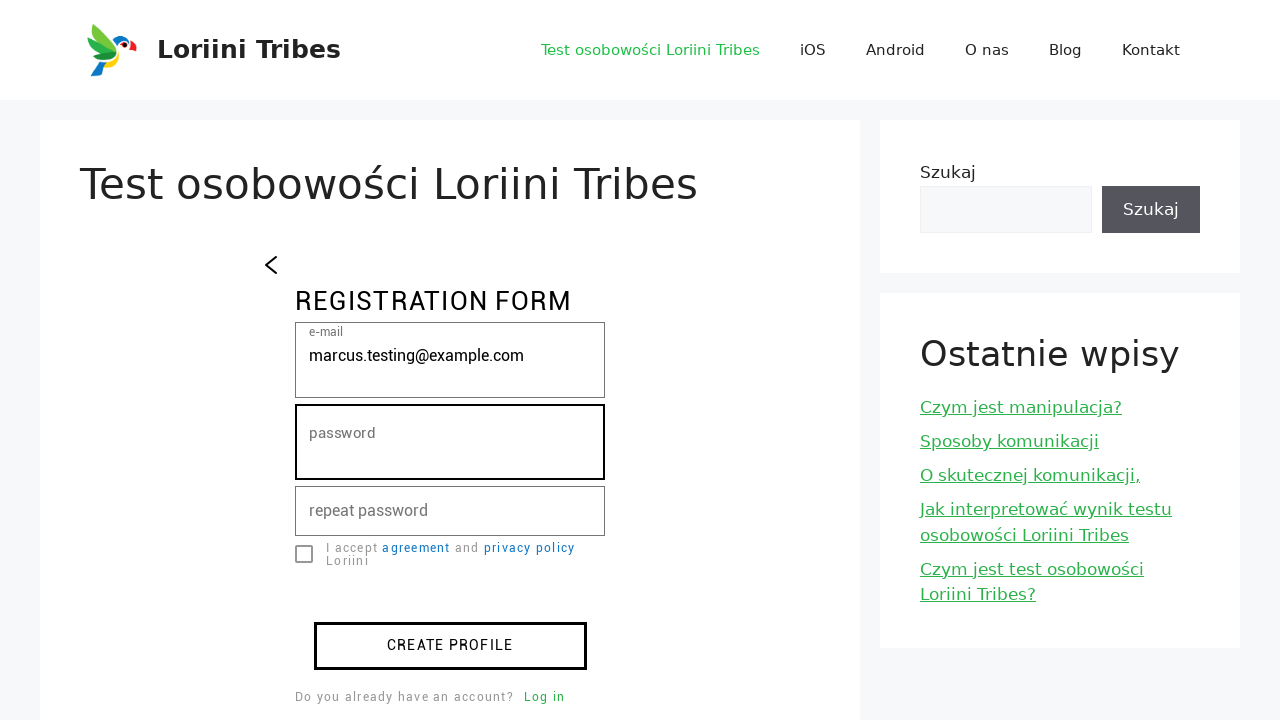

Filled password field with 'TestPass789' on iframe >> internal:control=enter-frame >> internal:testid=[data-testid="text-inp
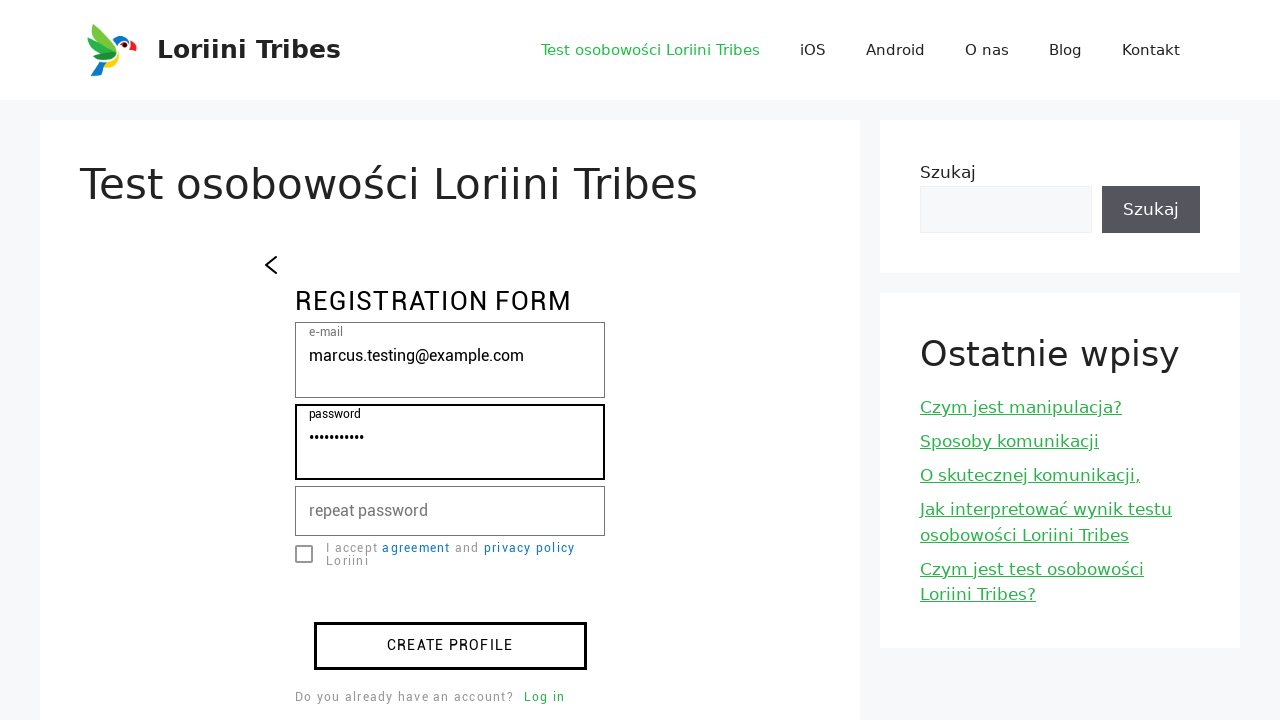

Filled confirm password field with 'TestPass789' on iframe >> internal:control=enter-frame >> internal:testid=[data-testid="text-inp
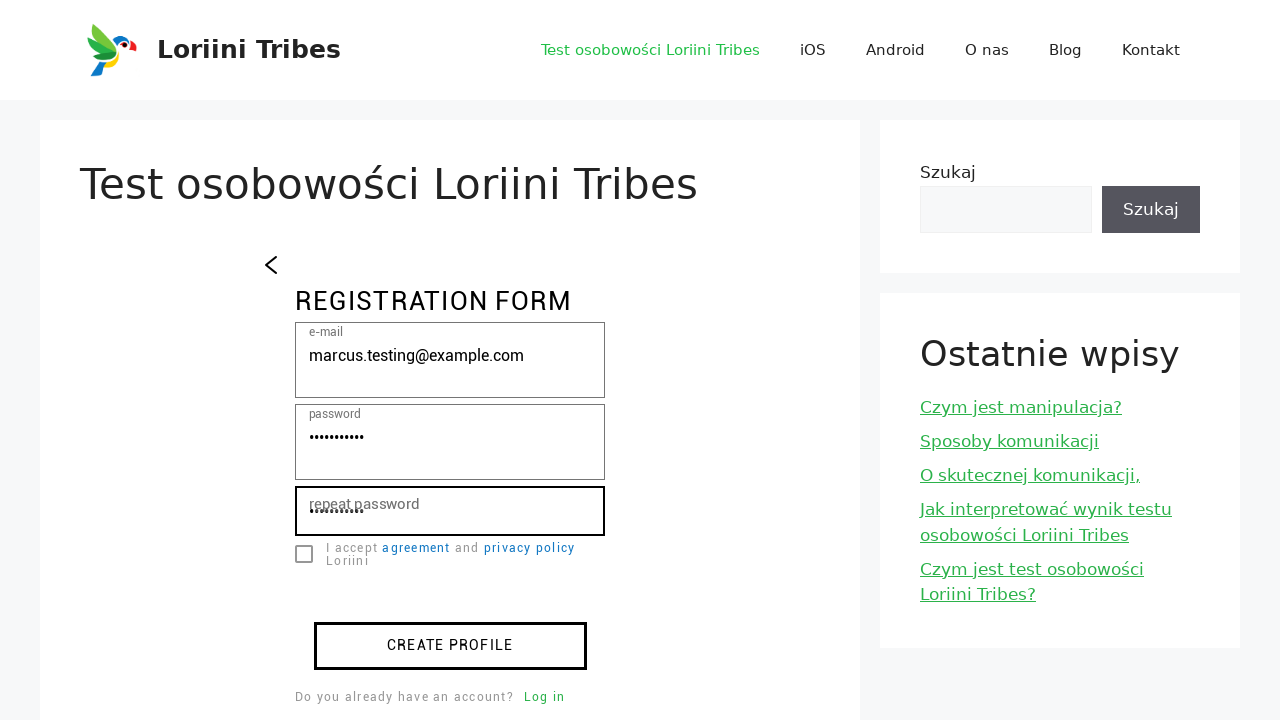

Clicked terms acceptance checkbox at (304, 554) on iframe >> internal:control=enter-frame >> internal:role=checkbox[name="󰄱"i]
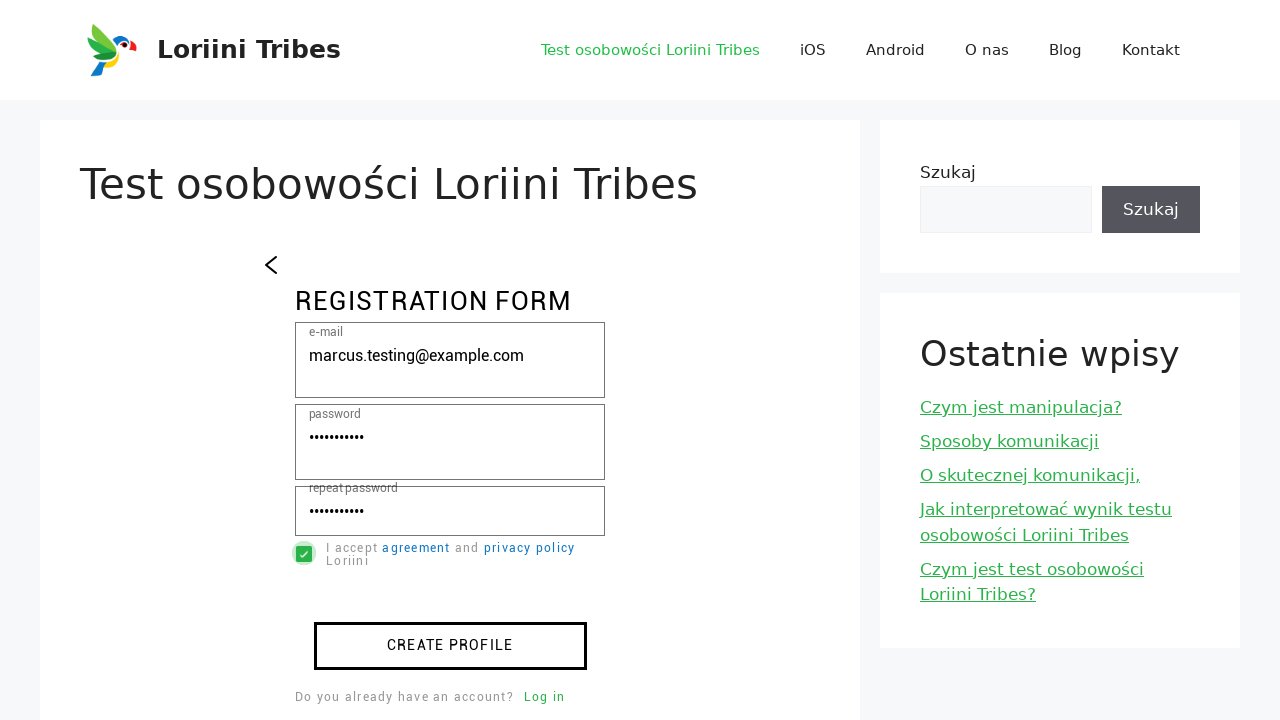

Clicked 'Create profile' button to submit registration form at (450, 645) on iframe >> internal:control=enter-frame >> internal:role=button[name="Create prof
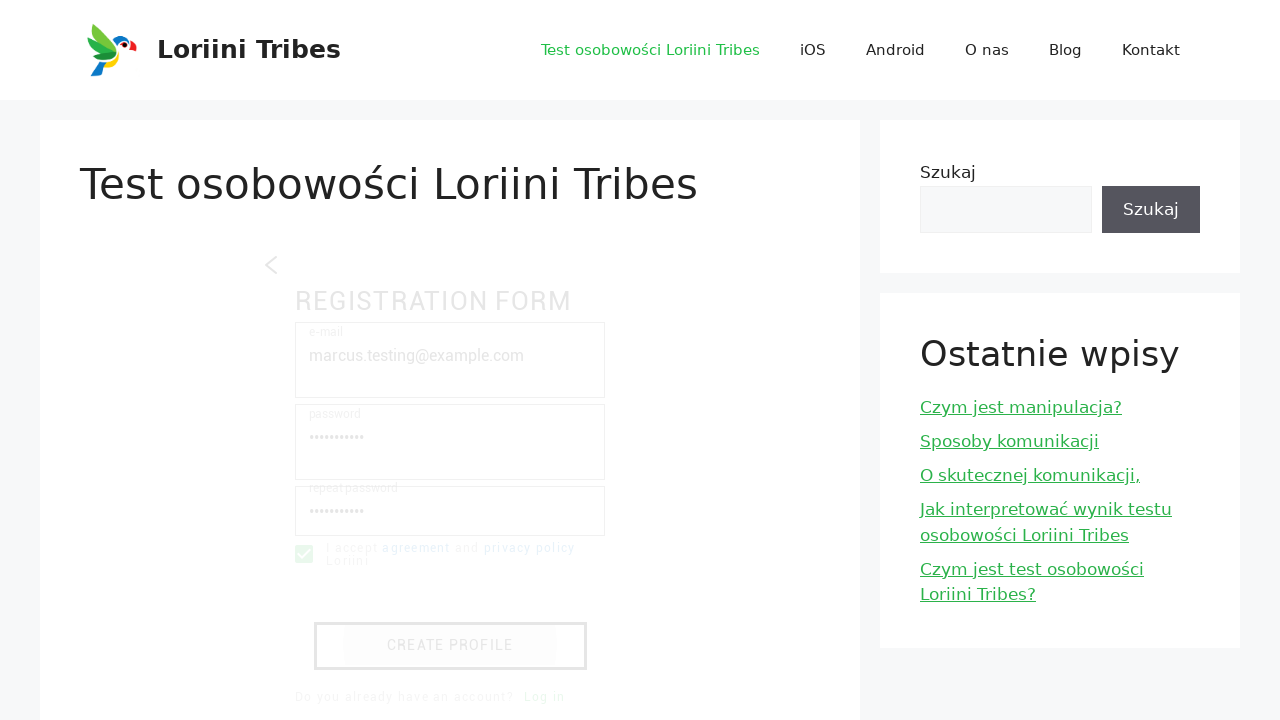

Error message 'Email address is already in' appeared, confirming duplicate email validation
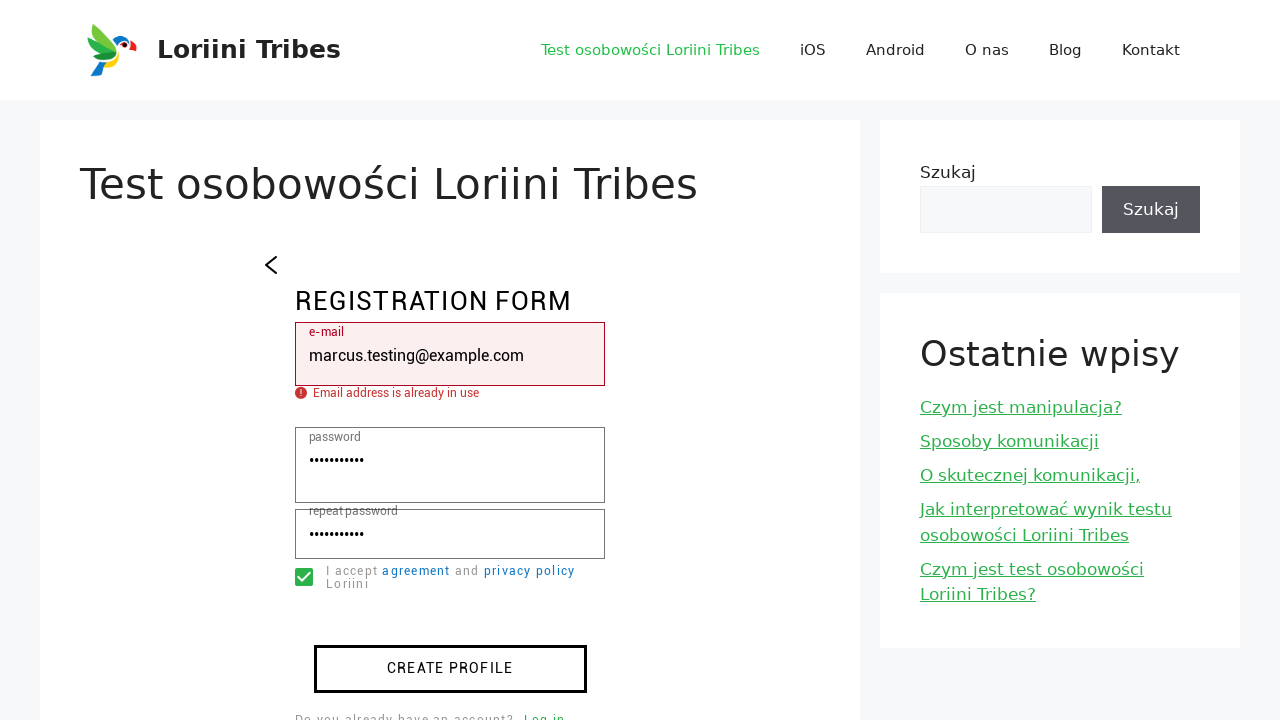

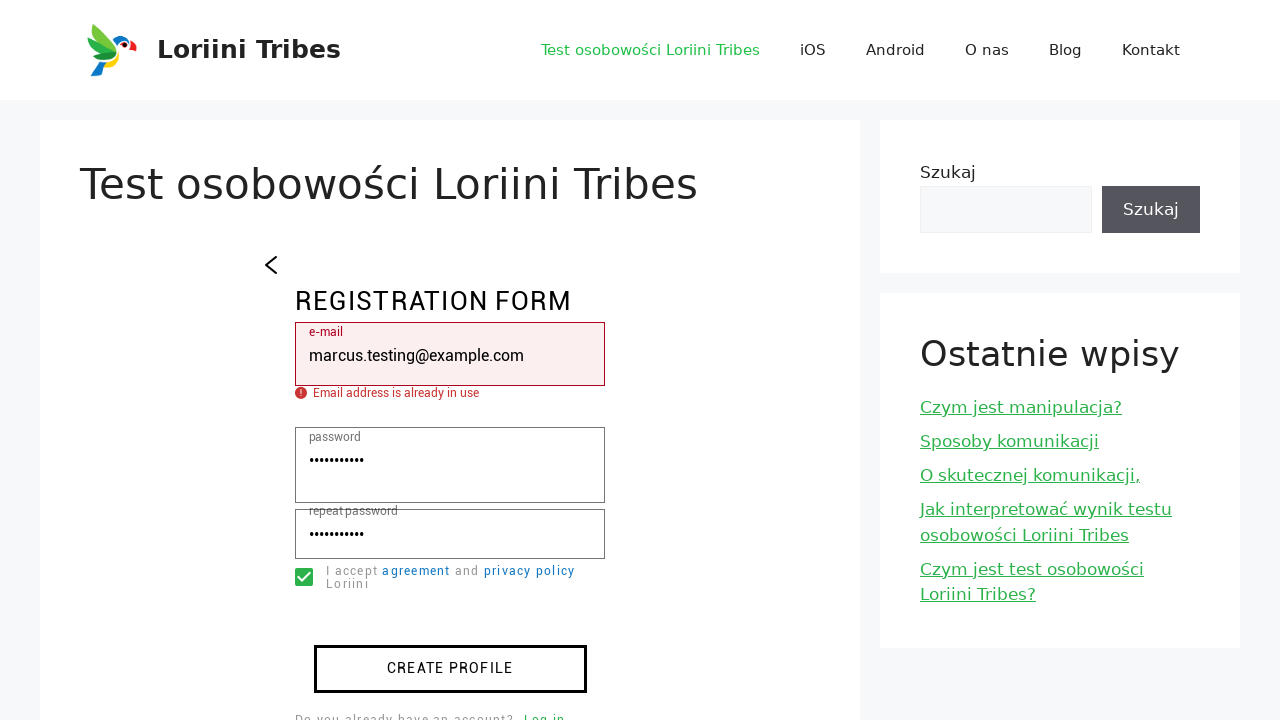